Navigates to the Walla news website homepage and waits for the page to load completely.

Starting URL: https://www.walla.co.il/

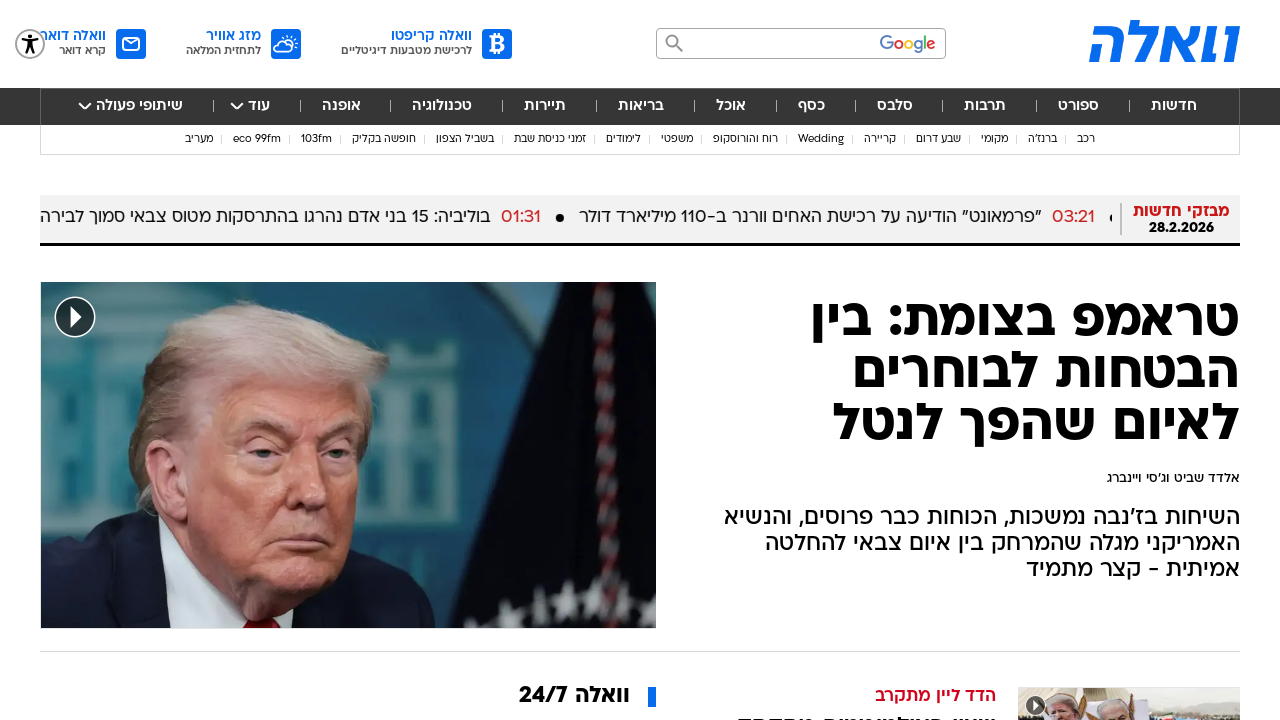

Navigated to Walla news website homepage
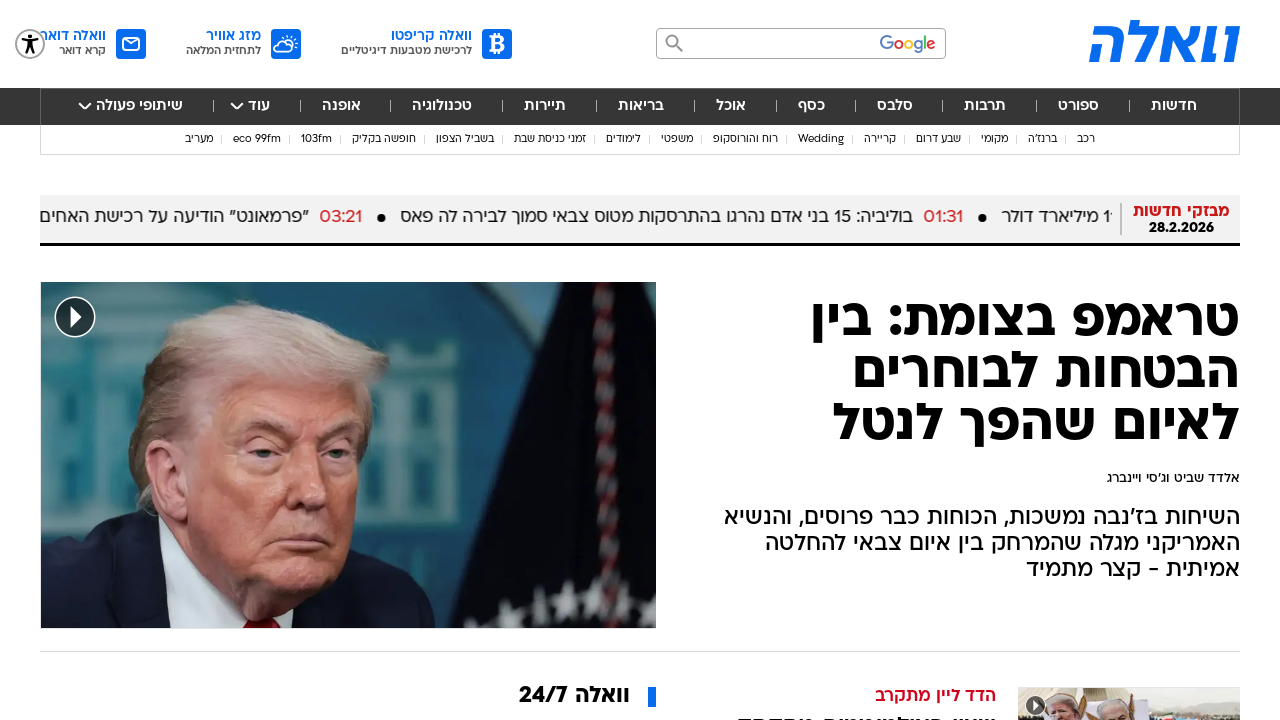

Waited for page to load completely (networkidle state reached)
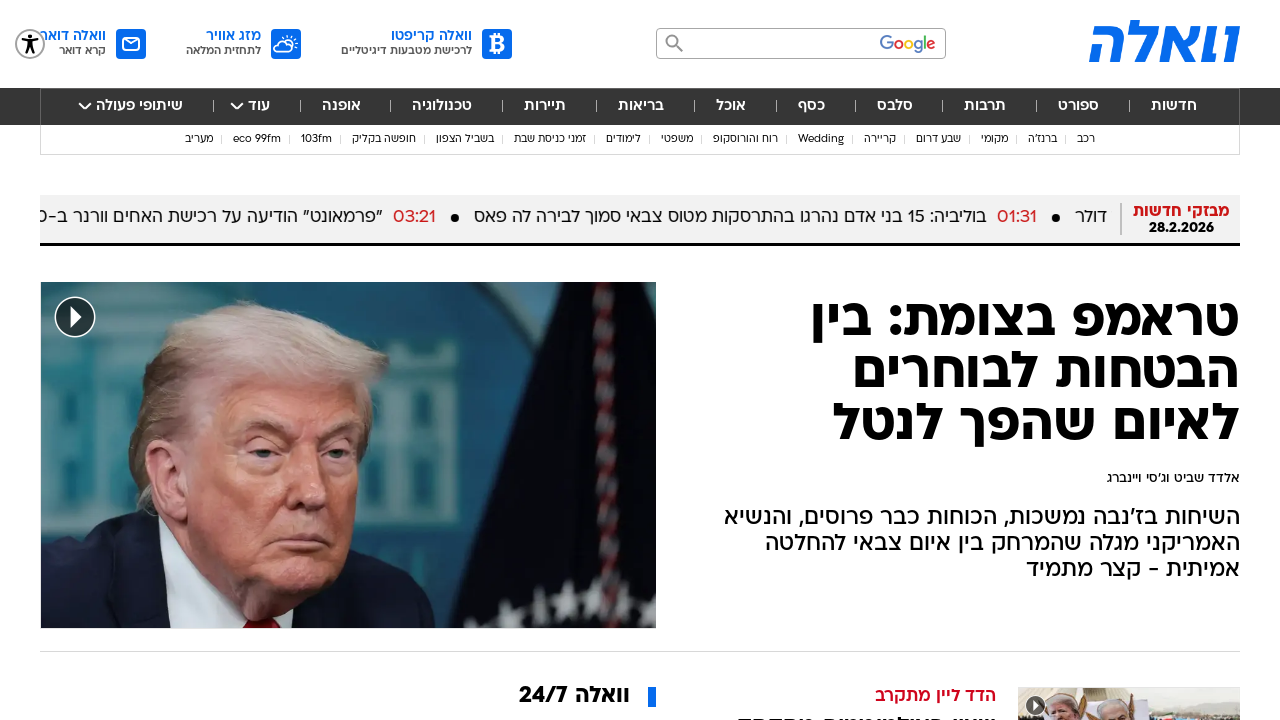

Verified main page content loaded by confirming body element is present
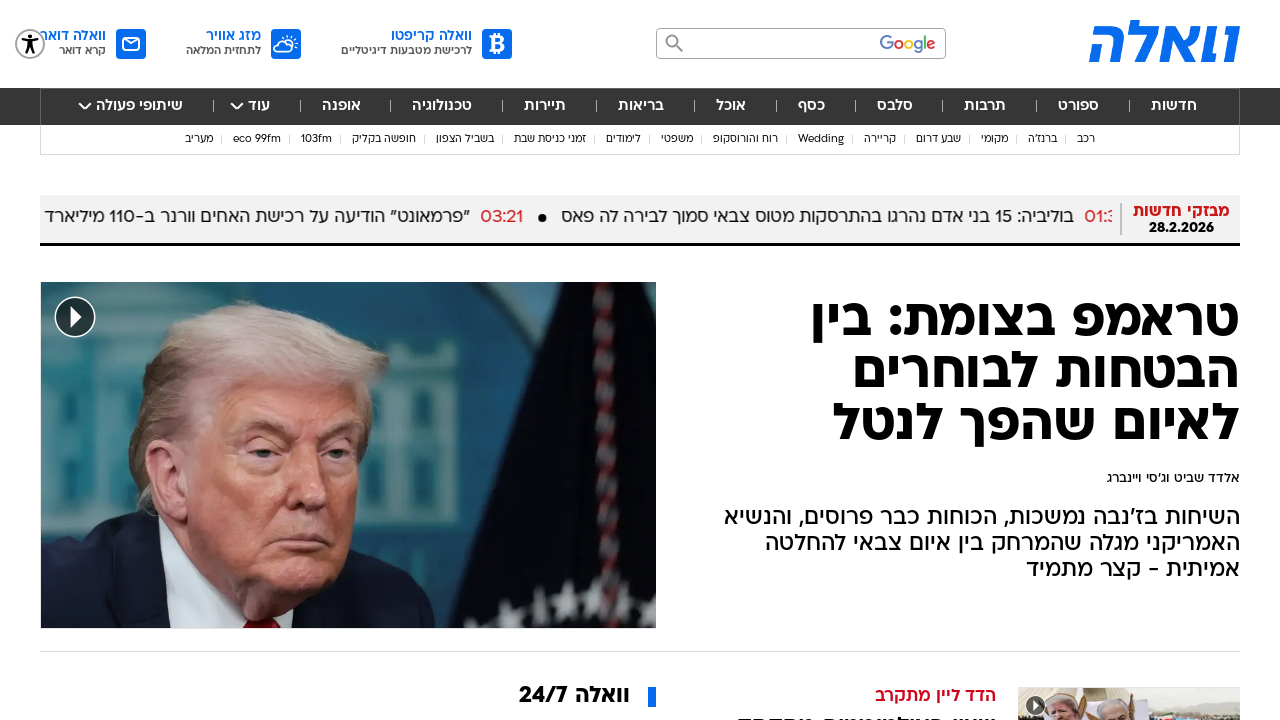

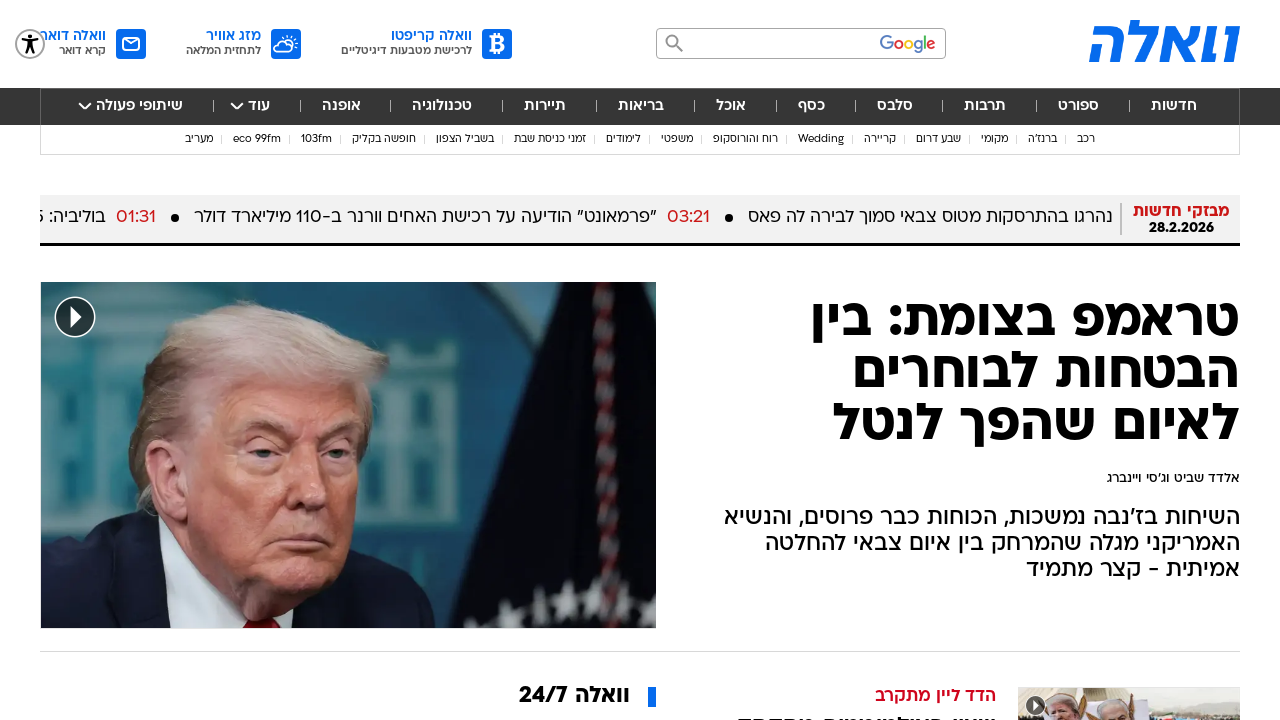